Tests the contact form submission by filling in email, name, and message fields and submitting the form.

Starting URL: https://www.demoblaze.com/

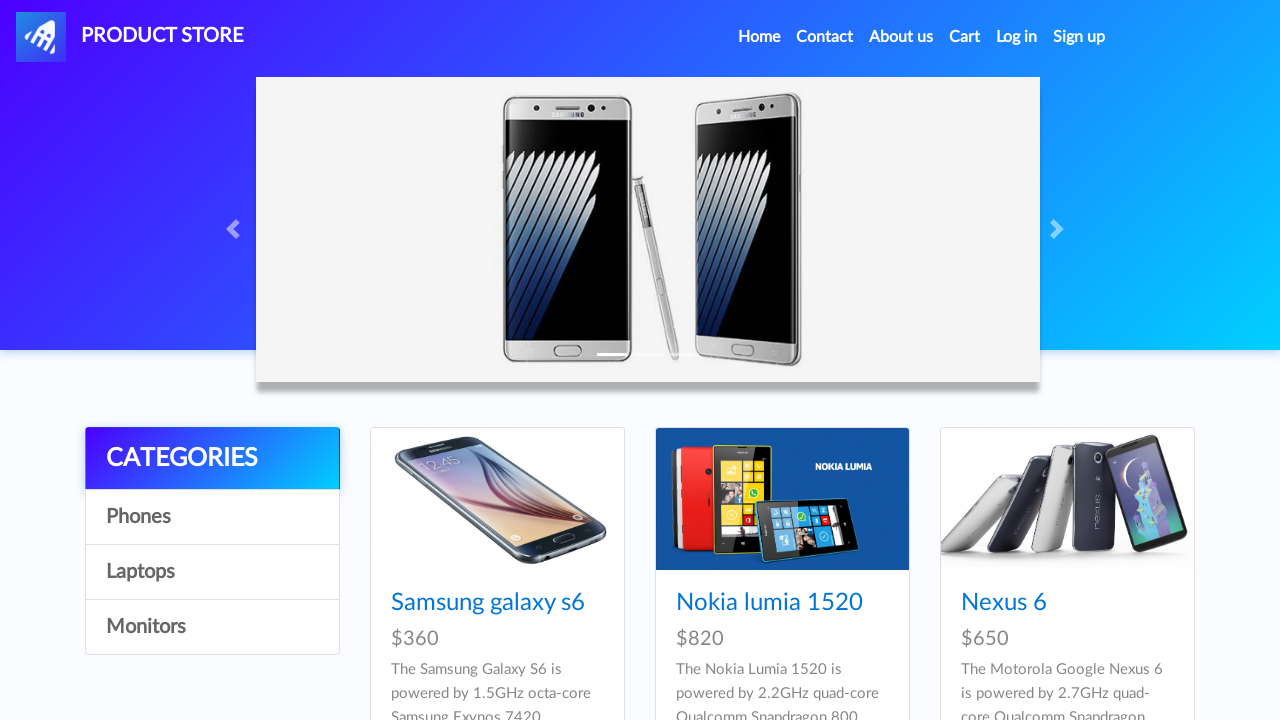

Clicked Contact link in navbar to open contact modal at (825, 37) on a[data-target='#exampleModal']
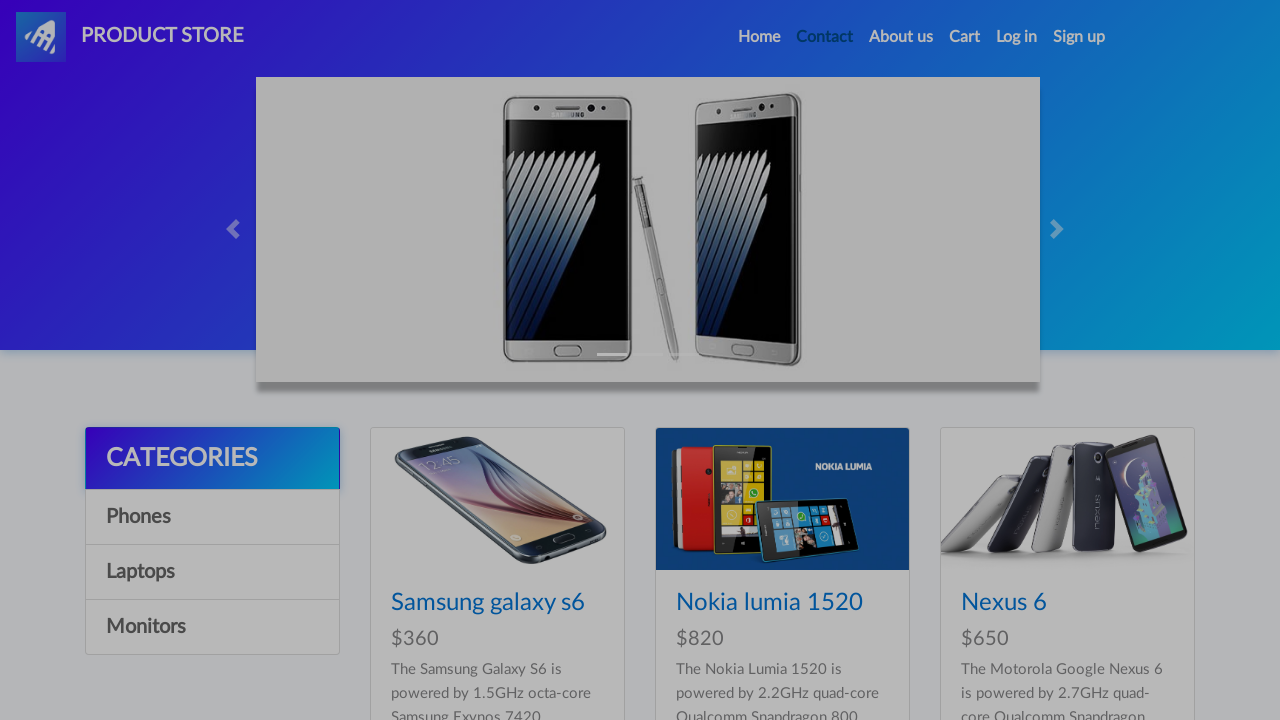

Contact modal appeared and is visible
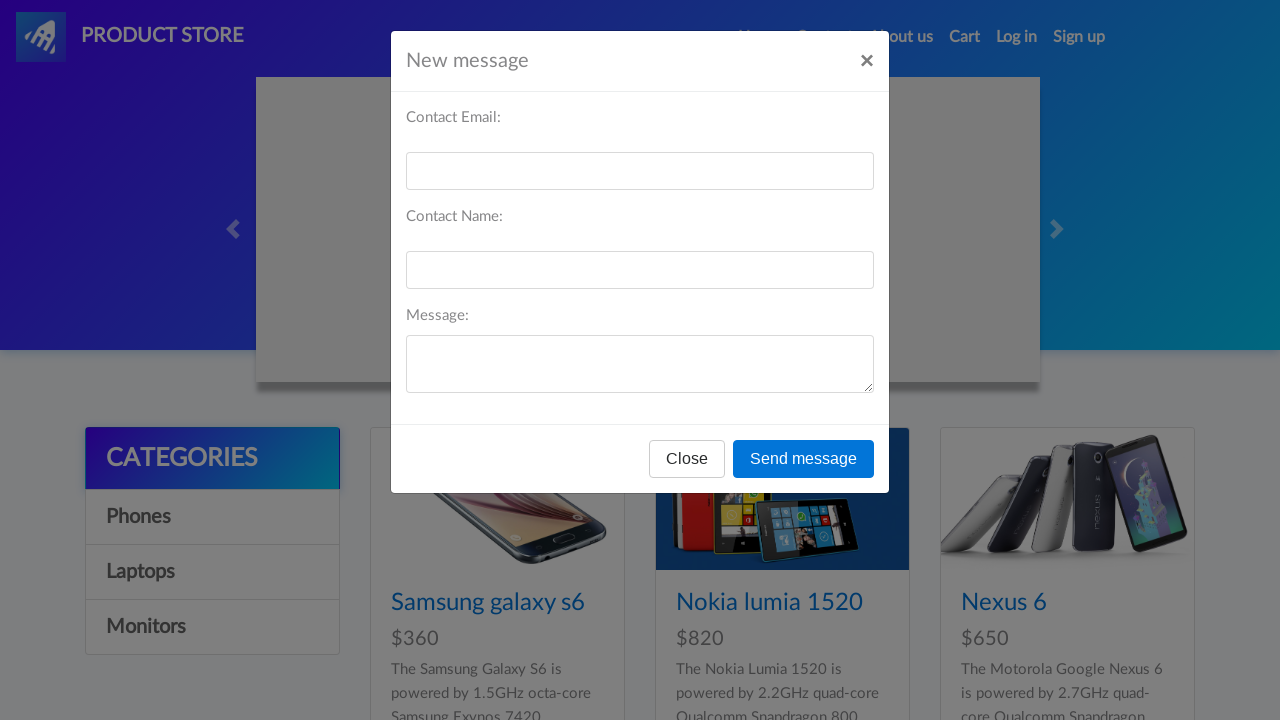

Filled email field with 'johndoe@example.com' on #recipient-email
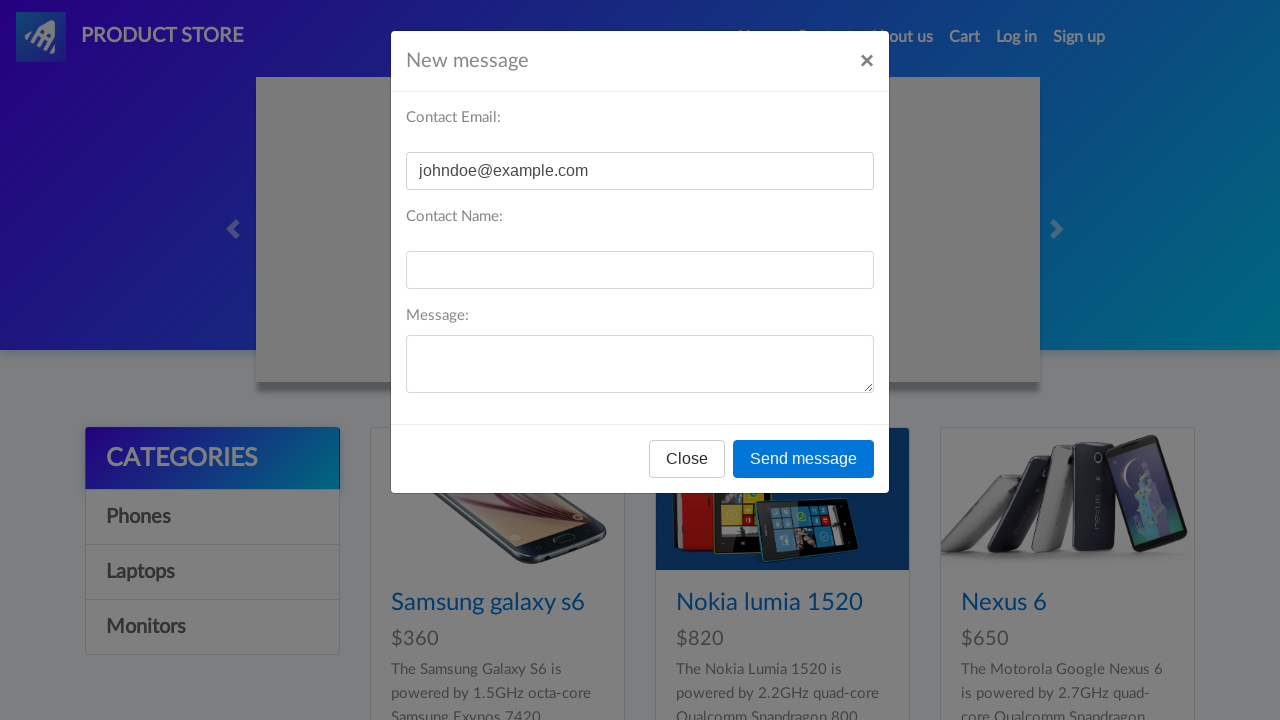

Filled name field with 'John Doe' on #recipient-name
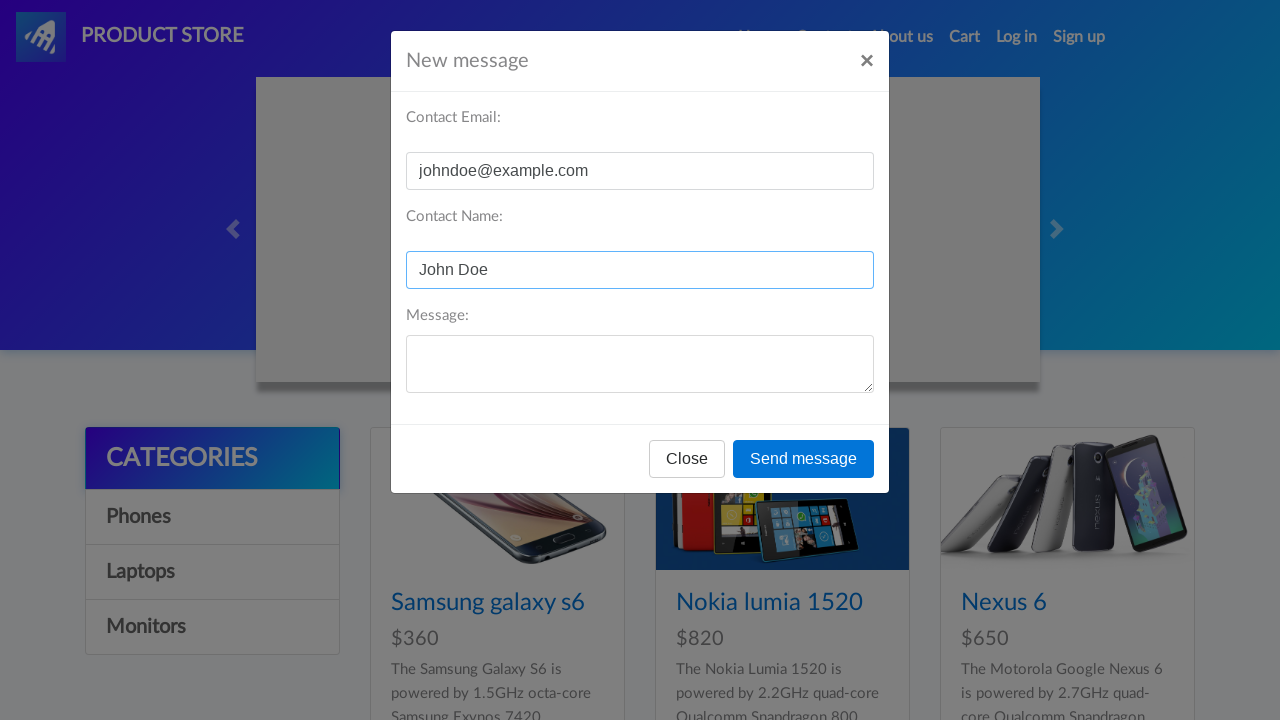

Filled message field with test inquiry text on #message-text
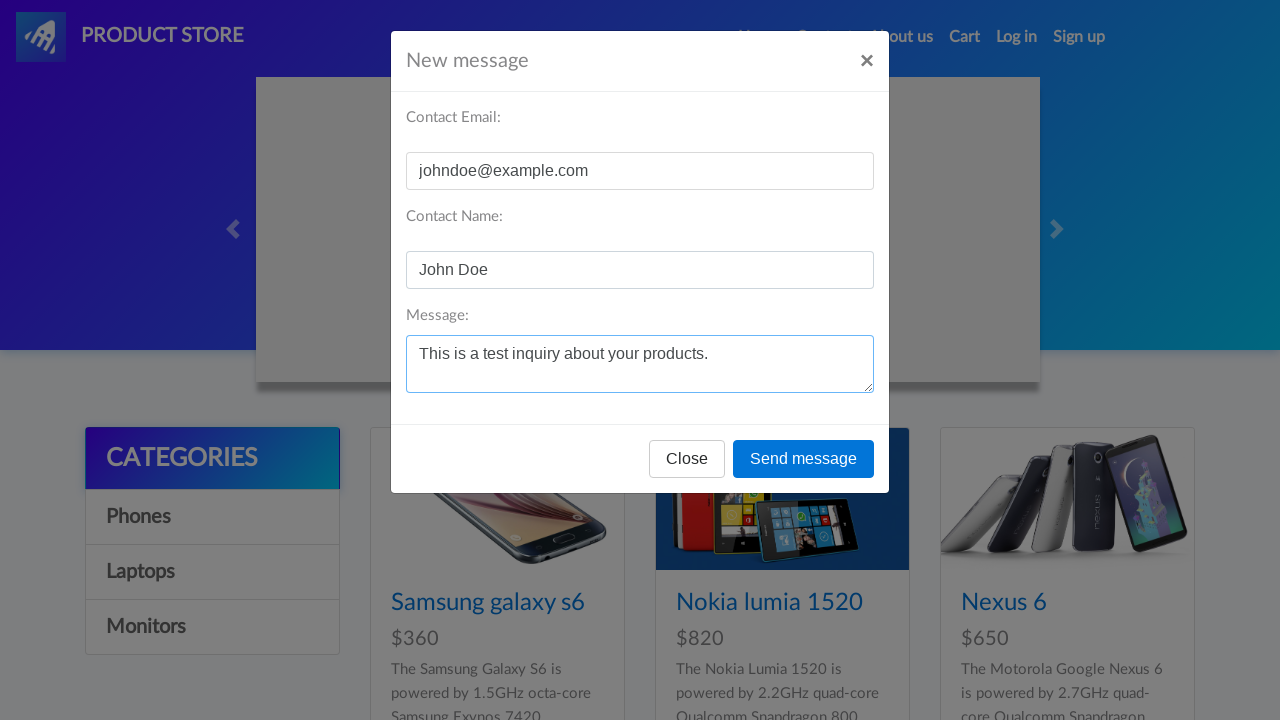

Clicked Send message button to submit contact form at (804, 459) on button[onclick='send()']
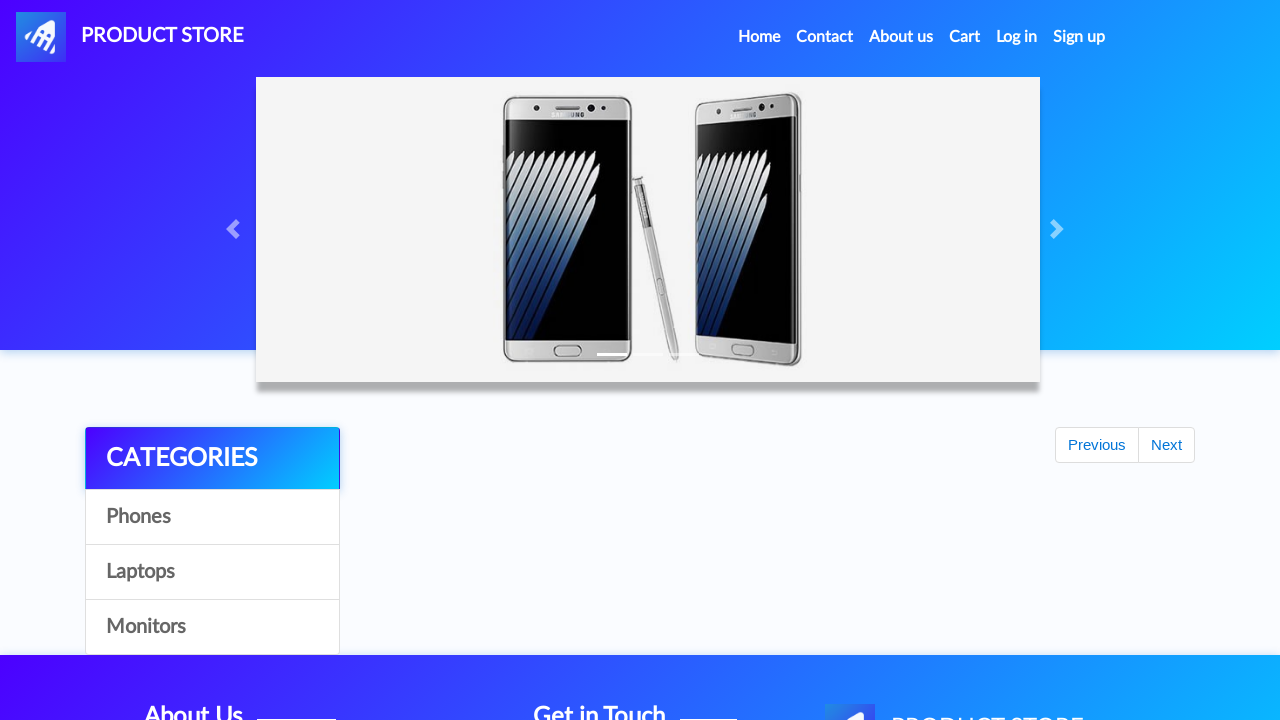

Waited for form submission to complete
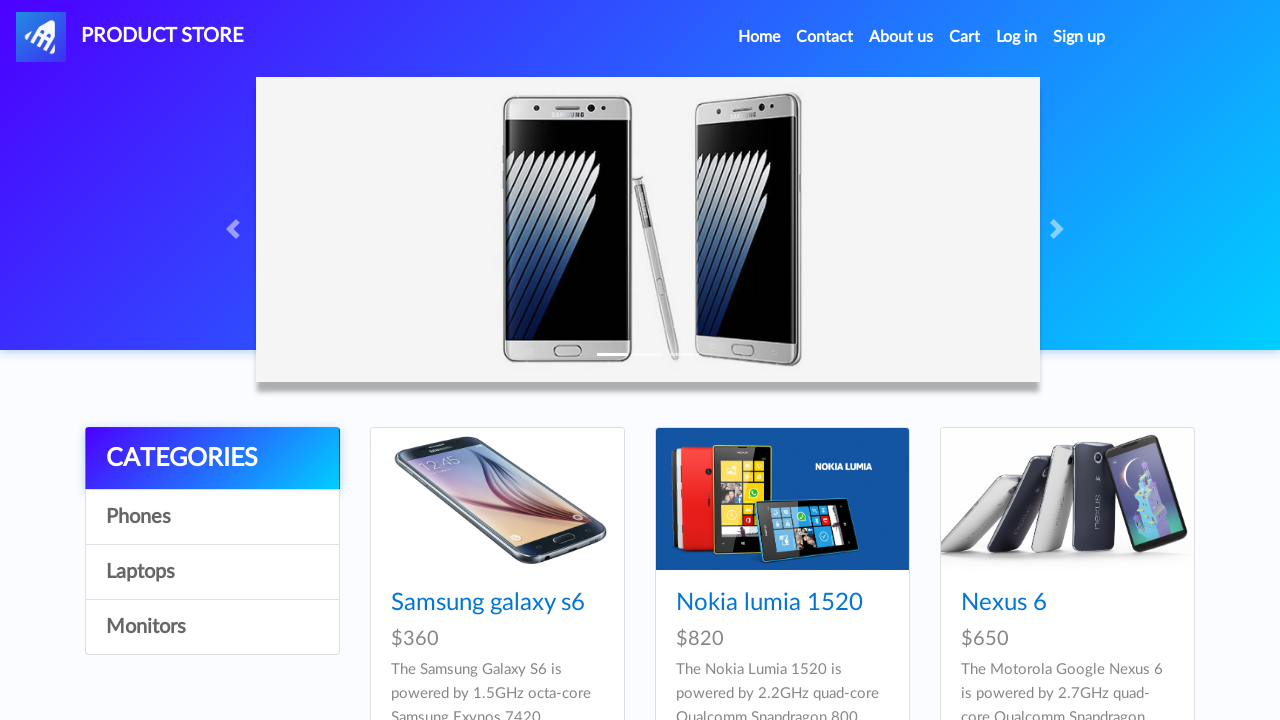

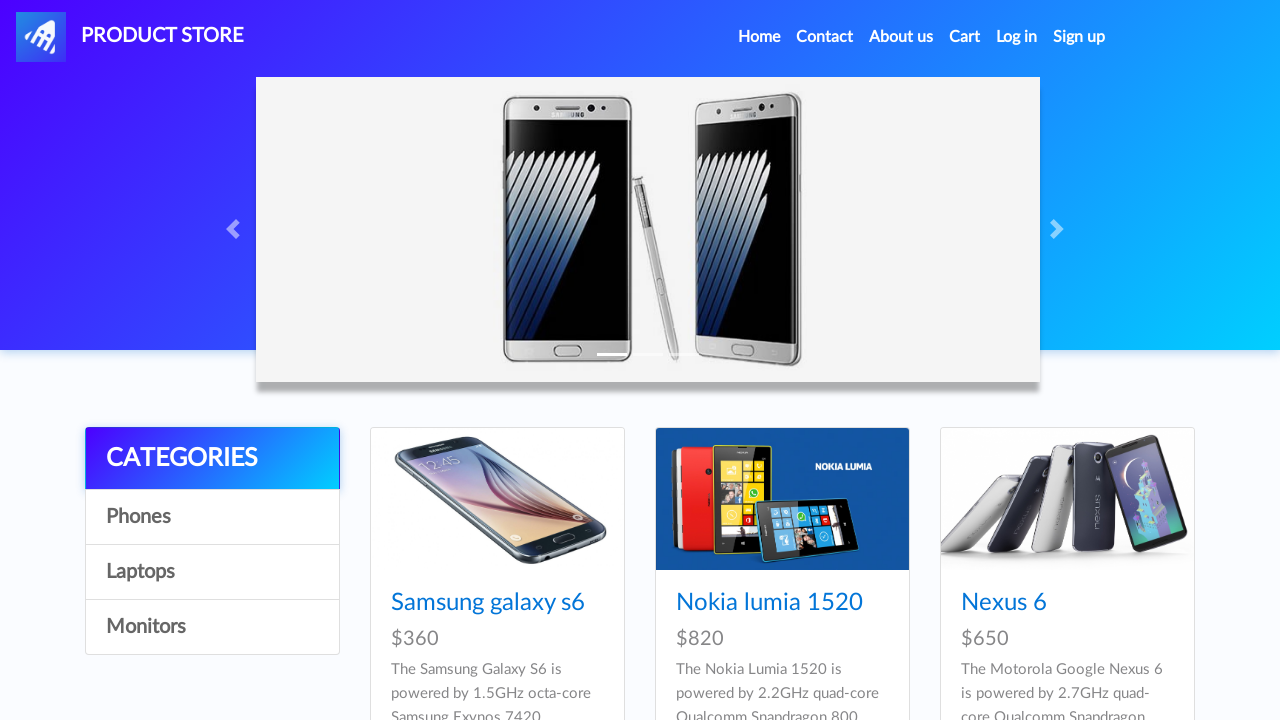